Tests infinite scroll functionality by scrolling to the last paragraph and verifying that more paragraphs are loaded dynamically.

Starting URL: https://bonigarcia.dev/selenium-webdriver-java/infinite-scroll.html

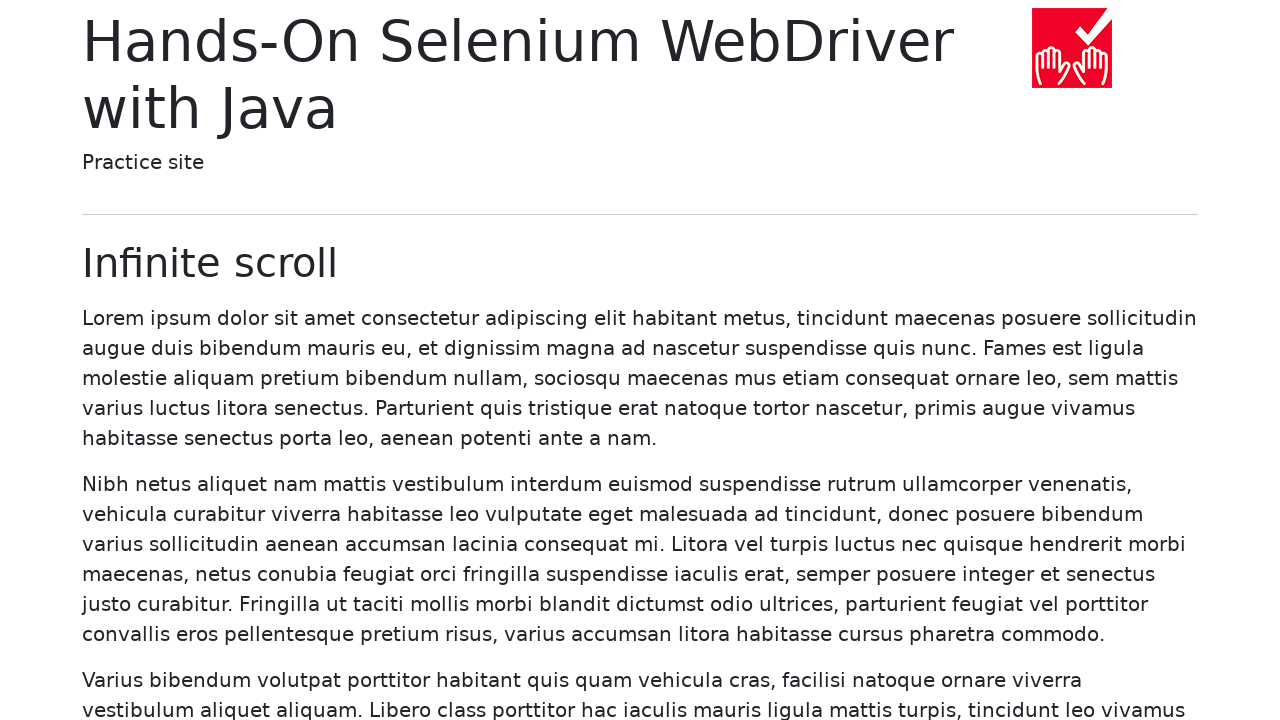

Waited for initial paragraphs to load
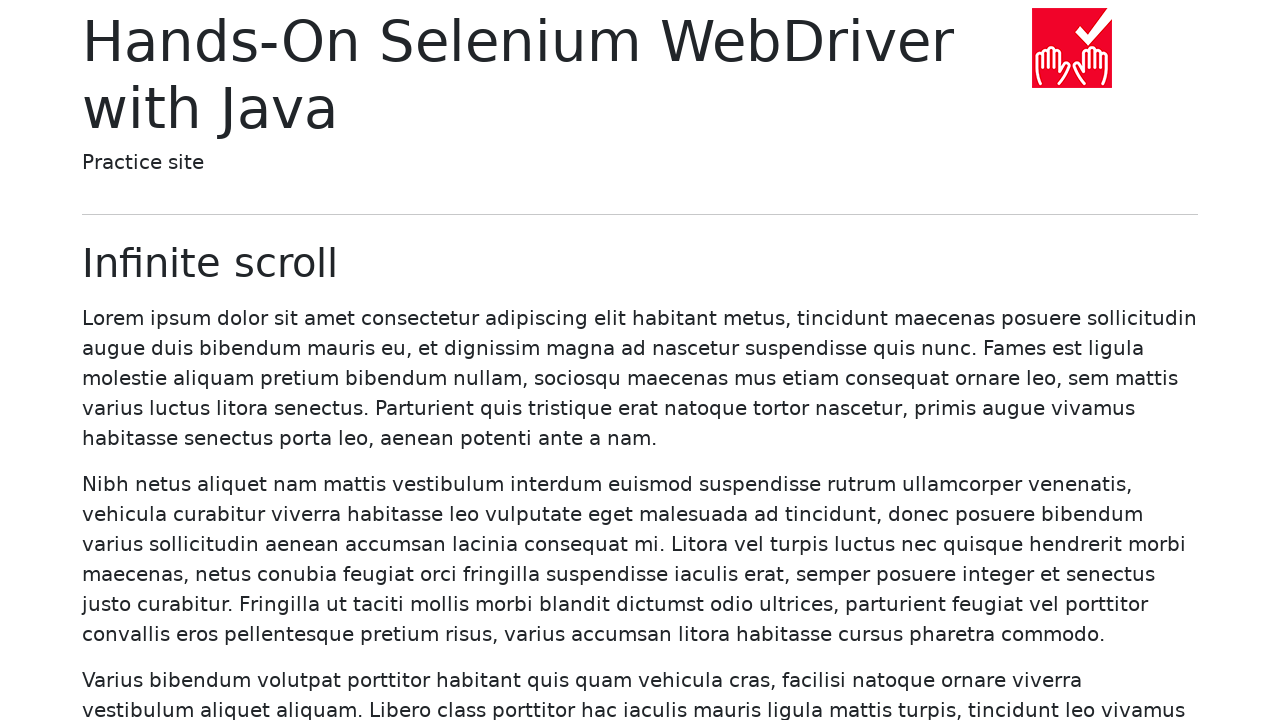

Retrieved all initial paragraphs from the page
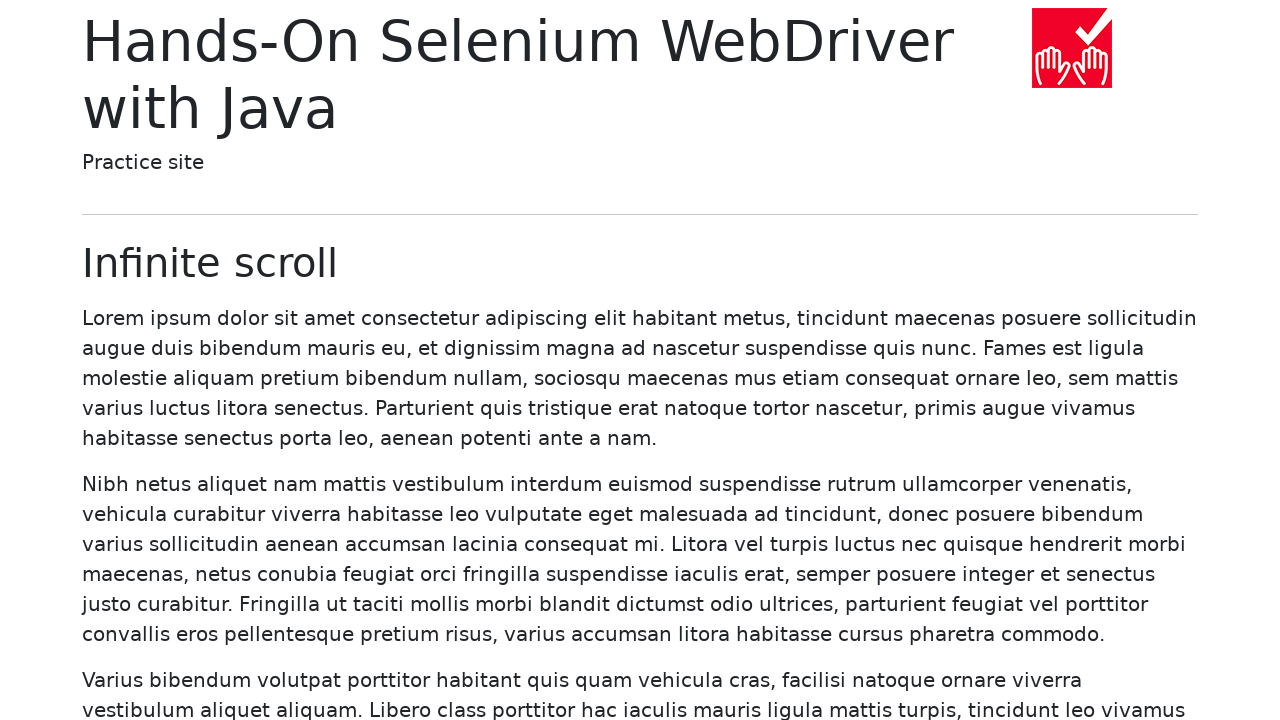

Counted 20 initial paragraphs
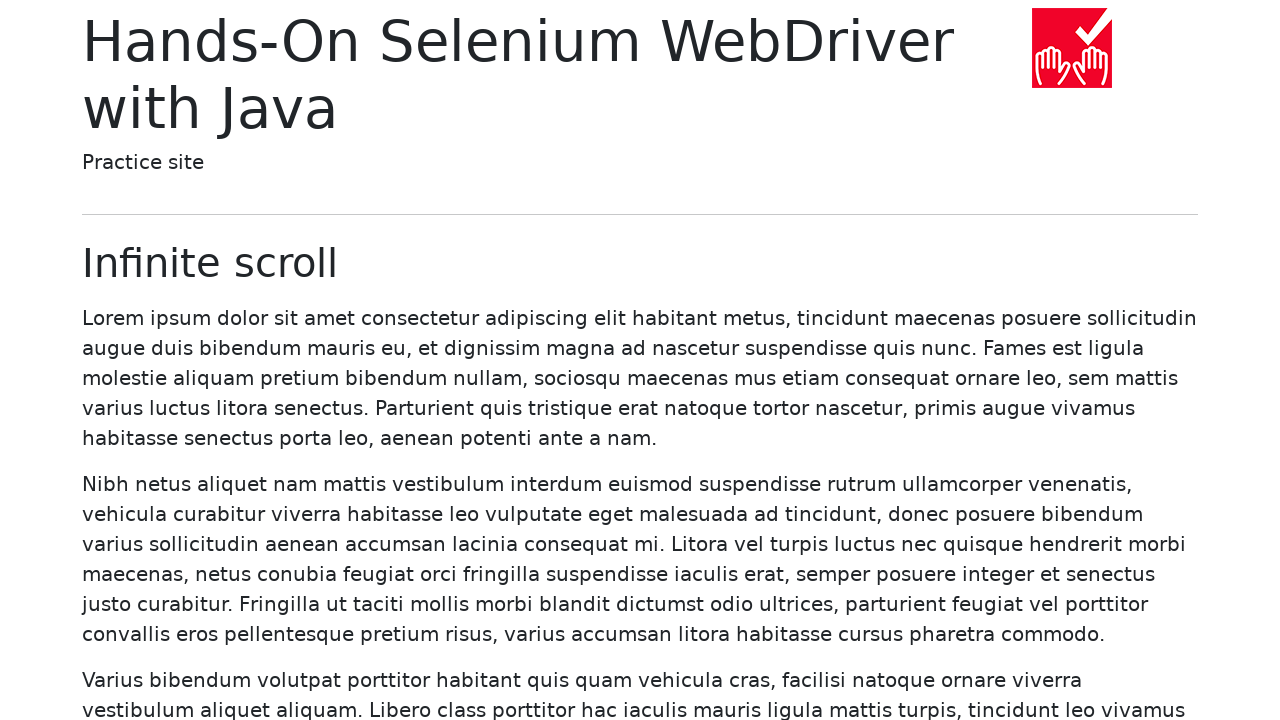

Located the last paragraph (paragraph 20)
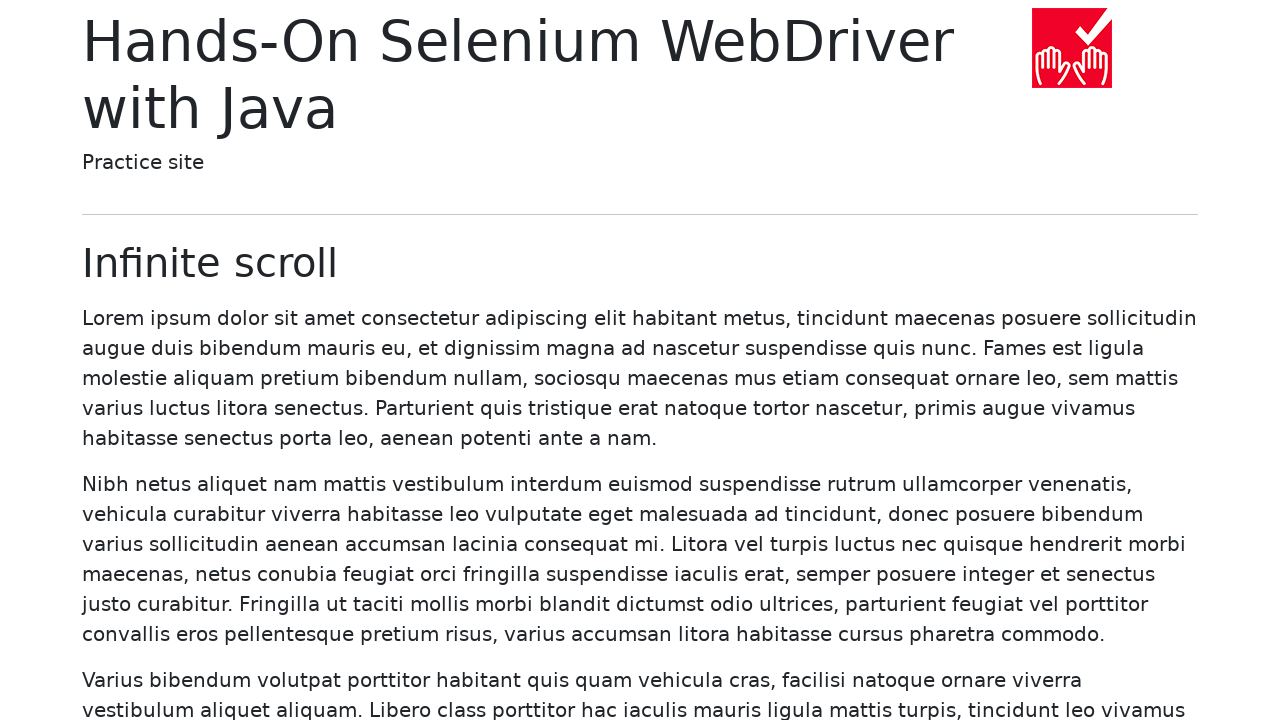

Scrolled to the last paragraph into view
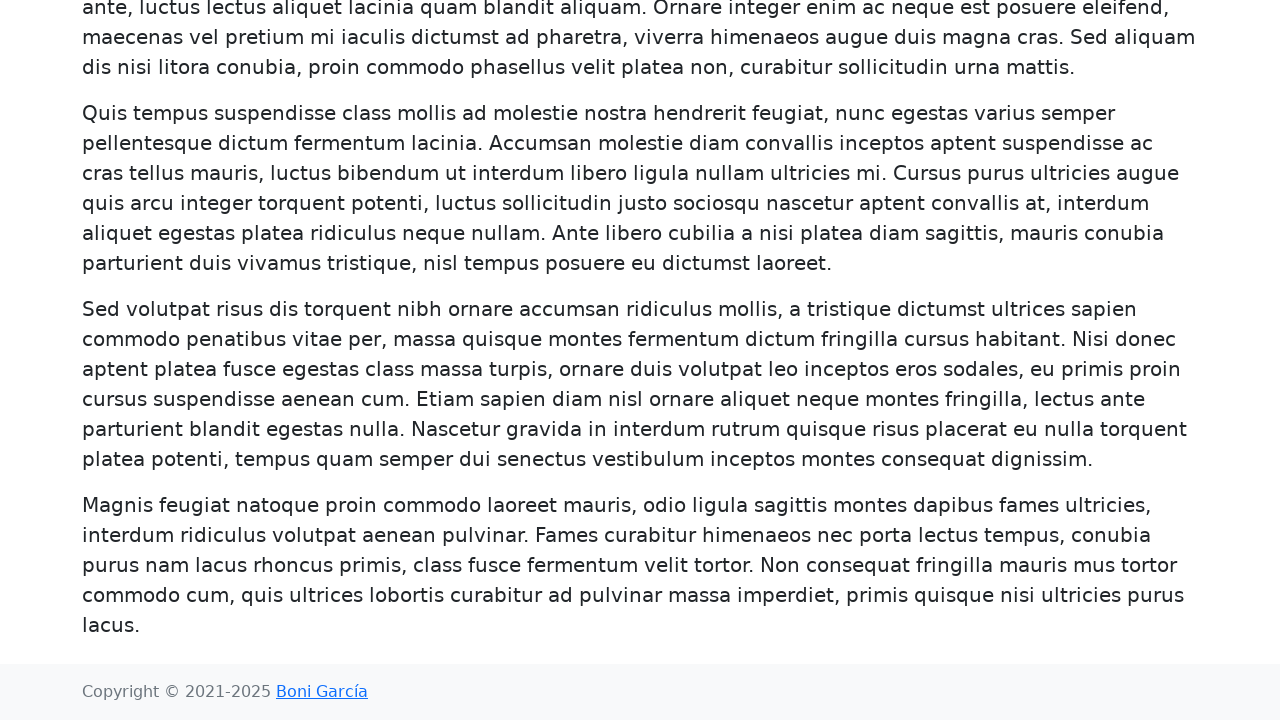

Waited for more paragraphs to load (expected more than 20)
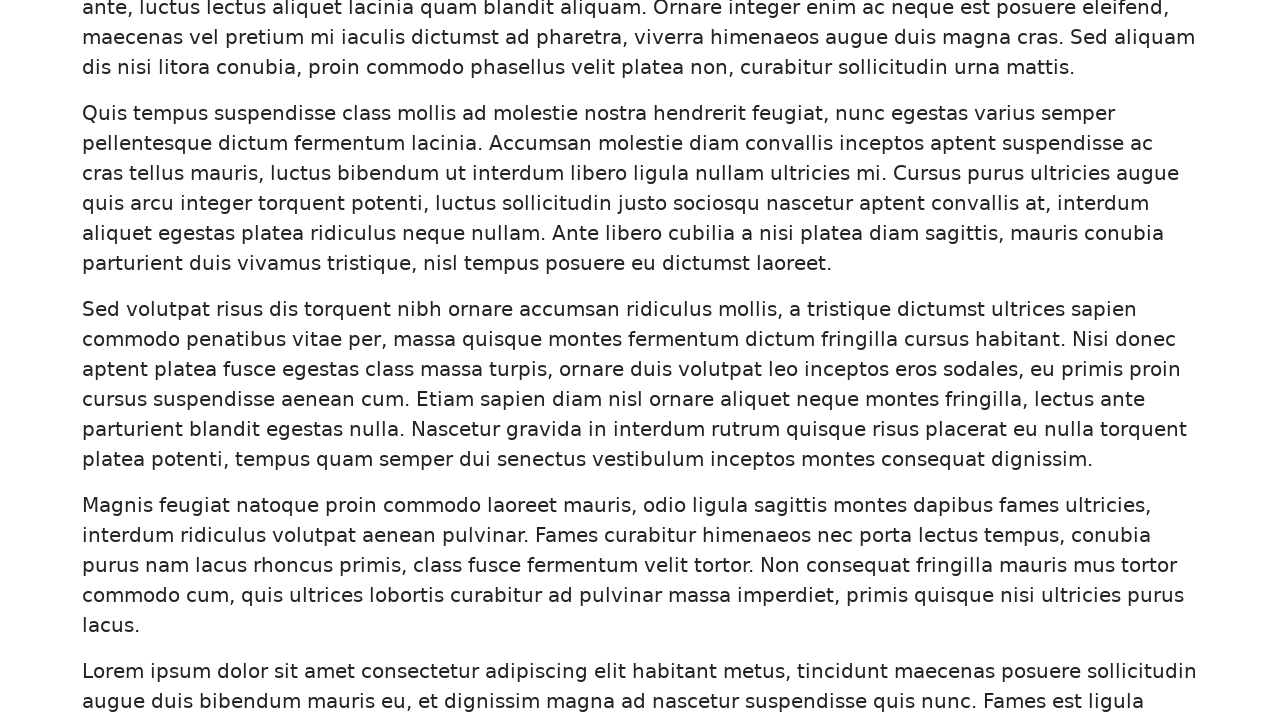

Retrieved all final paragraphs after infinite scroll triggered
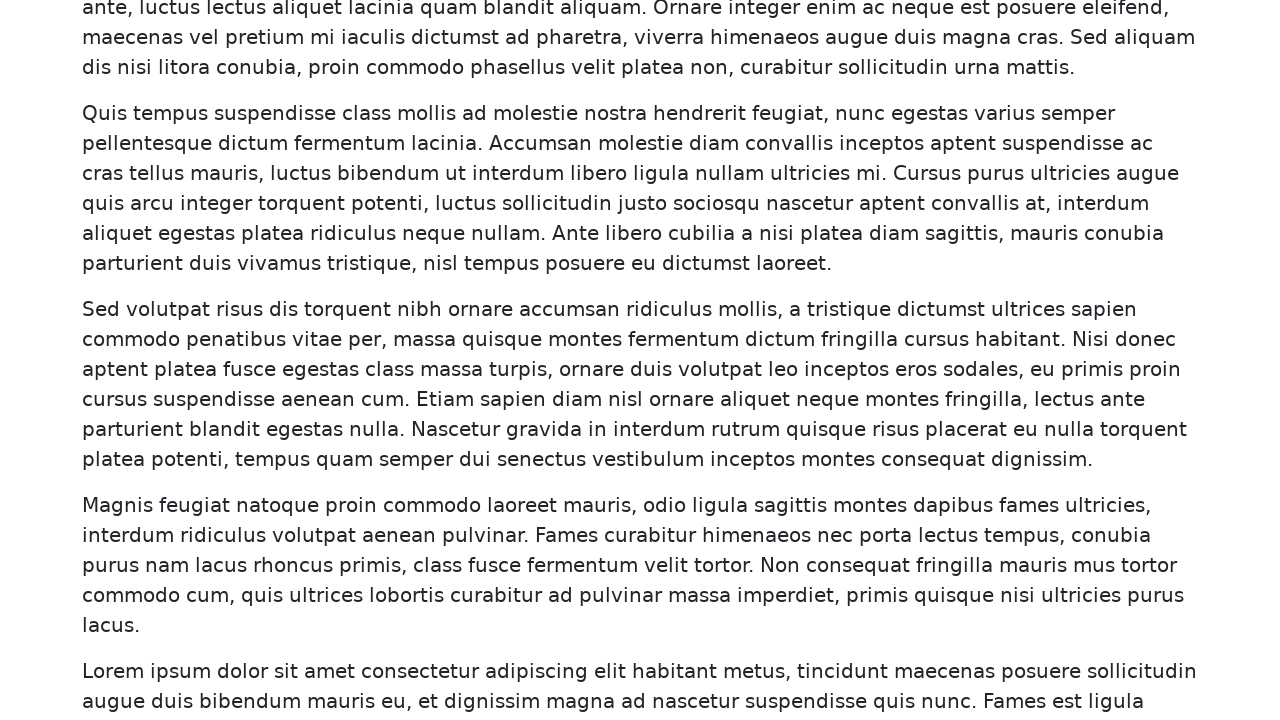

Verified infinite scroll: loaded 40 paragraphs (increased from 20)
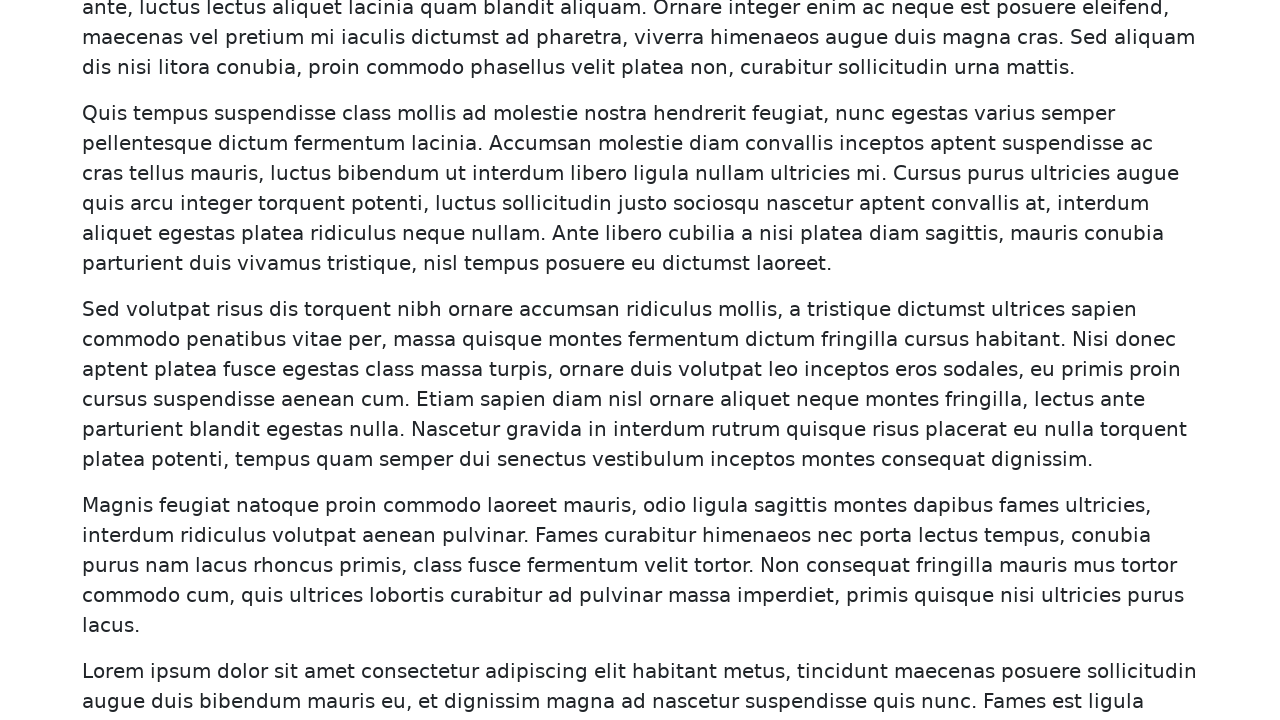

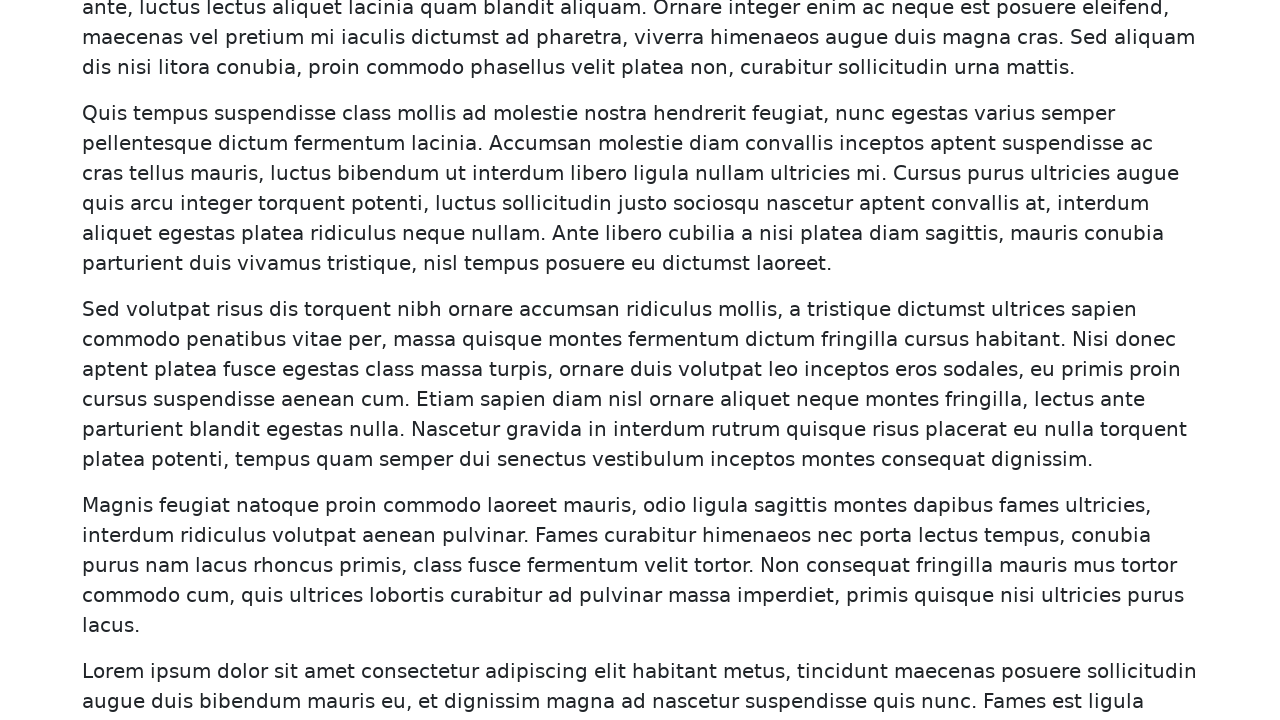